Tests a practice form by attempting login with incorrect credentials, using the password reset flow, and then logging in with correct credentials

Starting URL: https://rahulshettyacademy.com/locatorspractice/

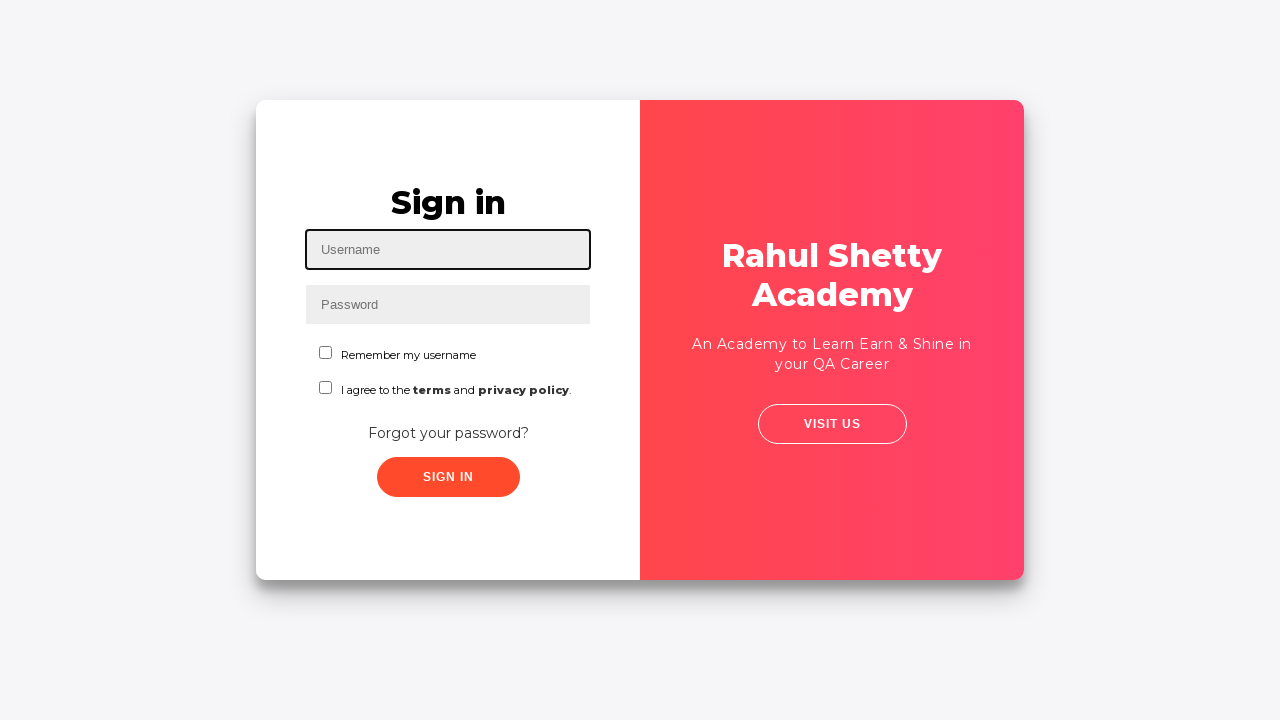

Filled username field with 'practice@gmail.com' on #inputUsername
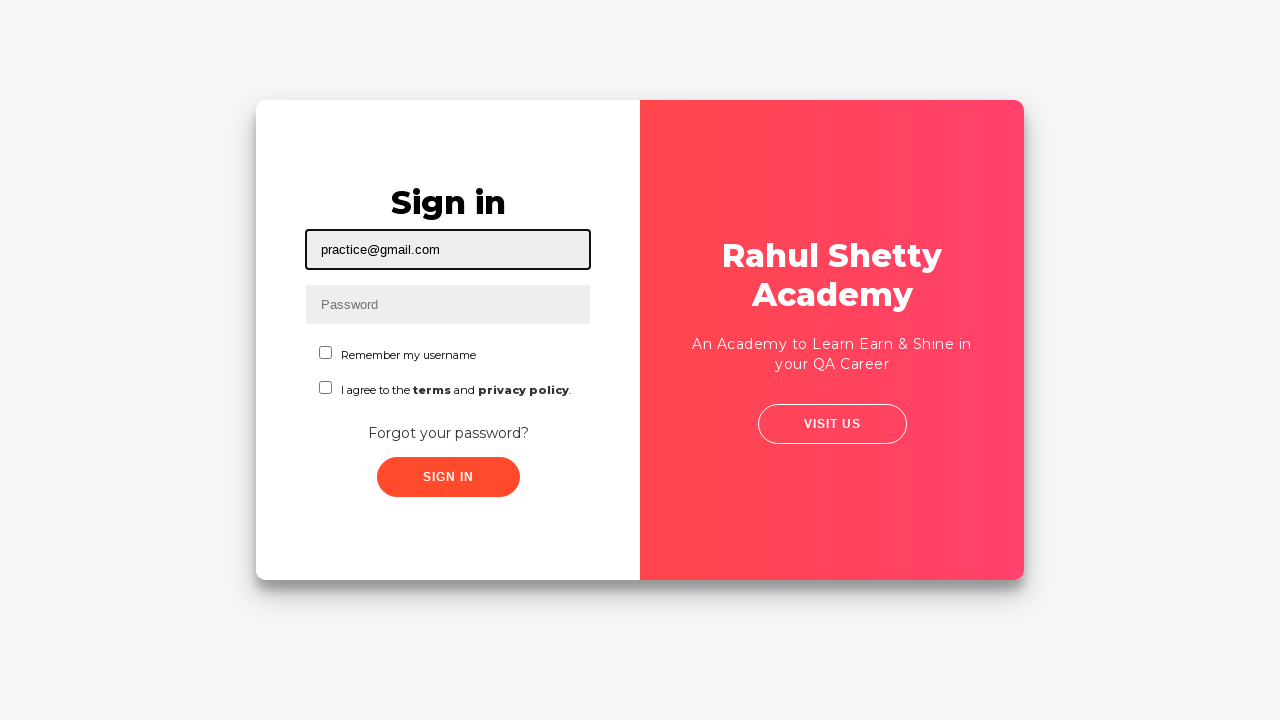

Filled password field with incorrect password 'some' on input[name='inputPassword']
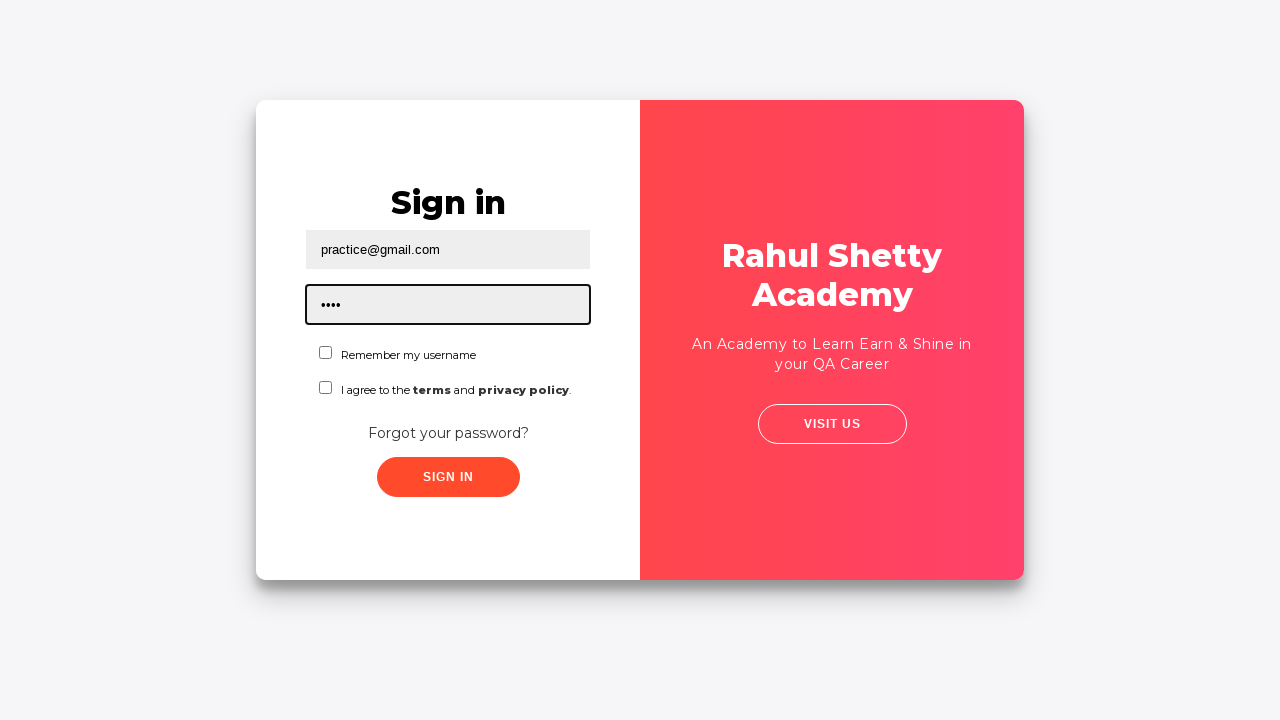

Clicked sign in button with incorrect credentials at (448, 477) on .signInBtn
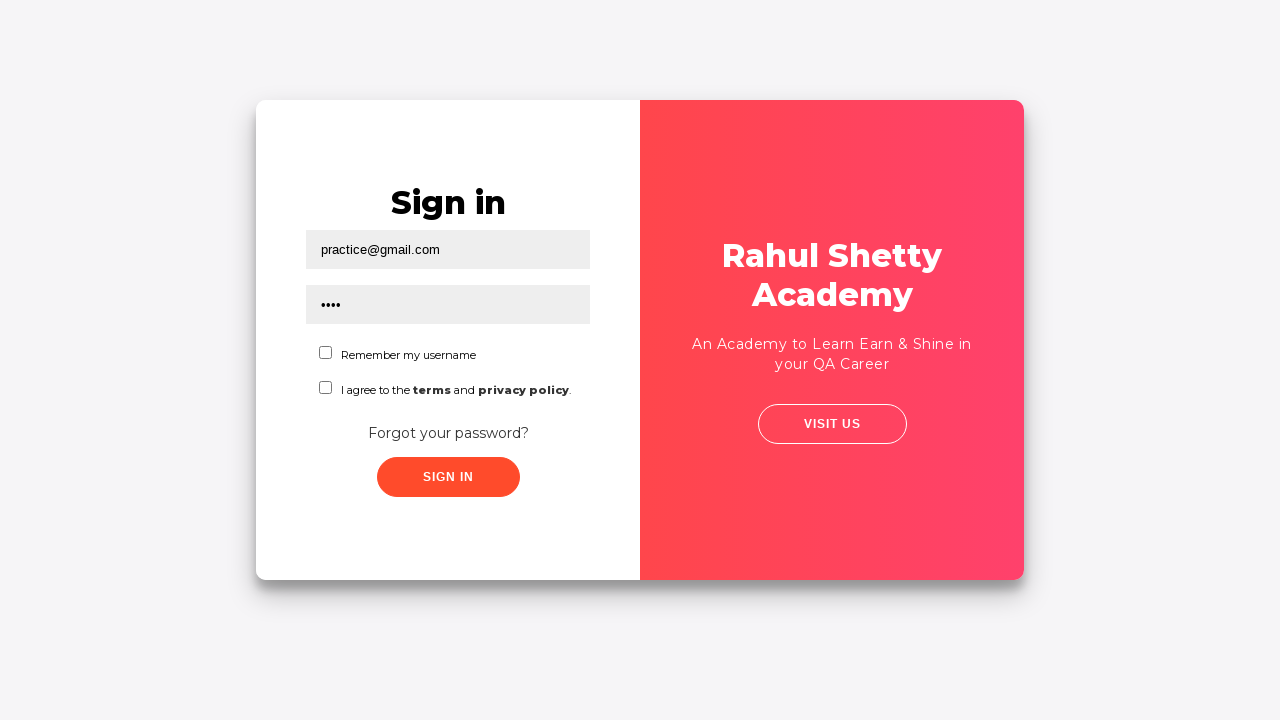

Clicked 'Forgot your password?' link at (448, 433) on text='Forgot your password?'
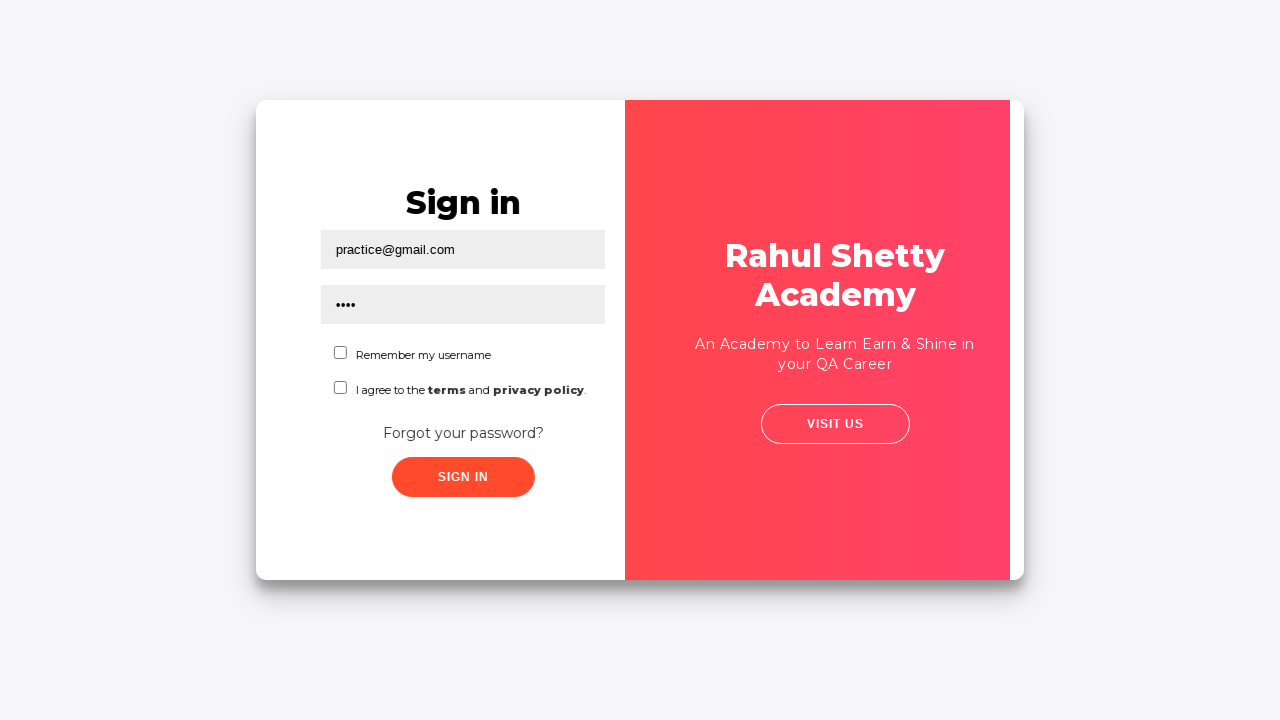

Password reset form loaded and became visible
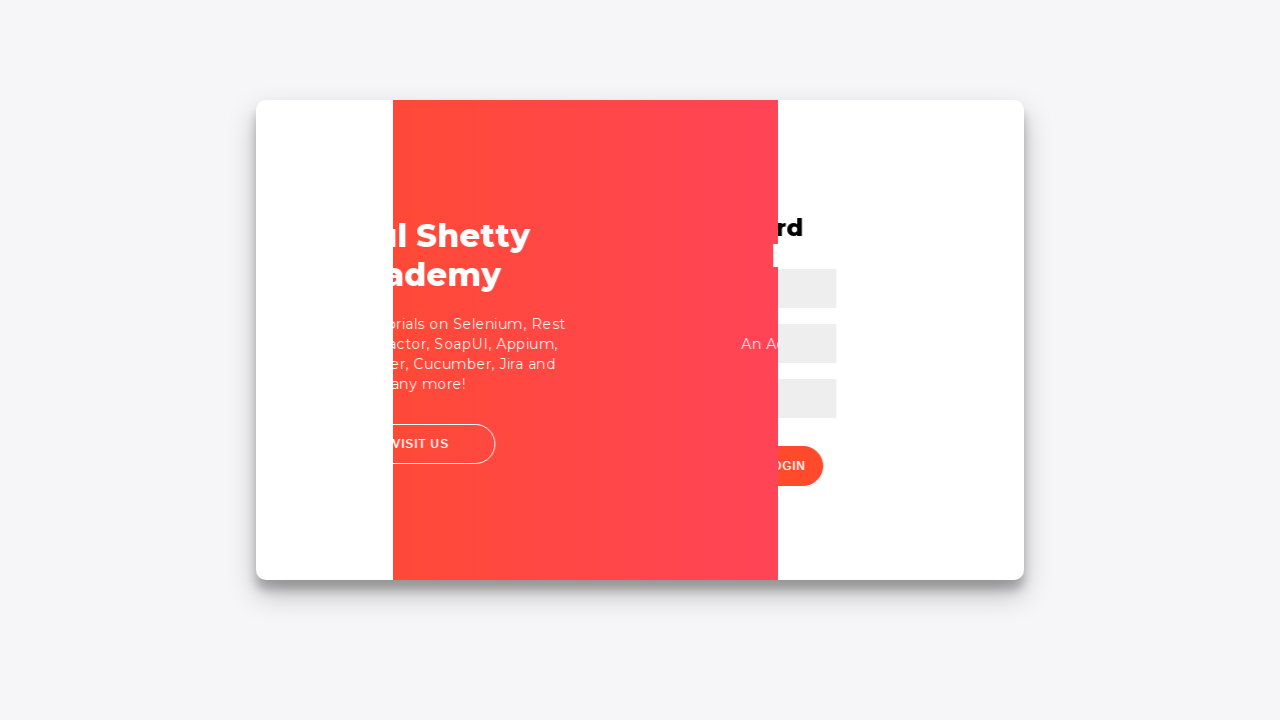

Filled name field with 'sample' in password reset form on input[placeholder='Name']
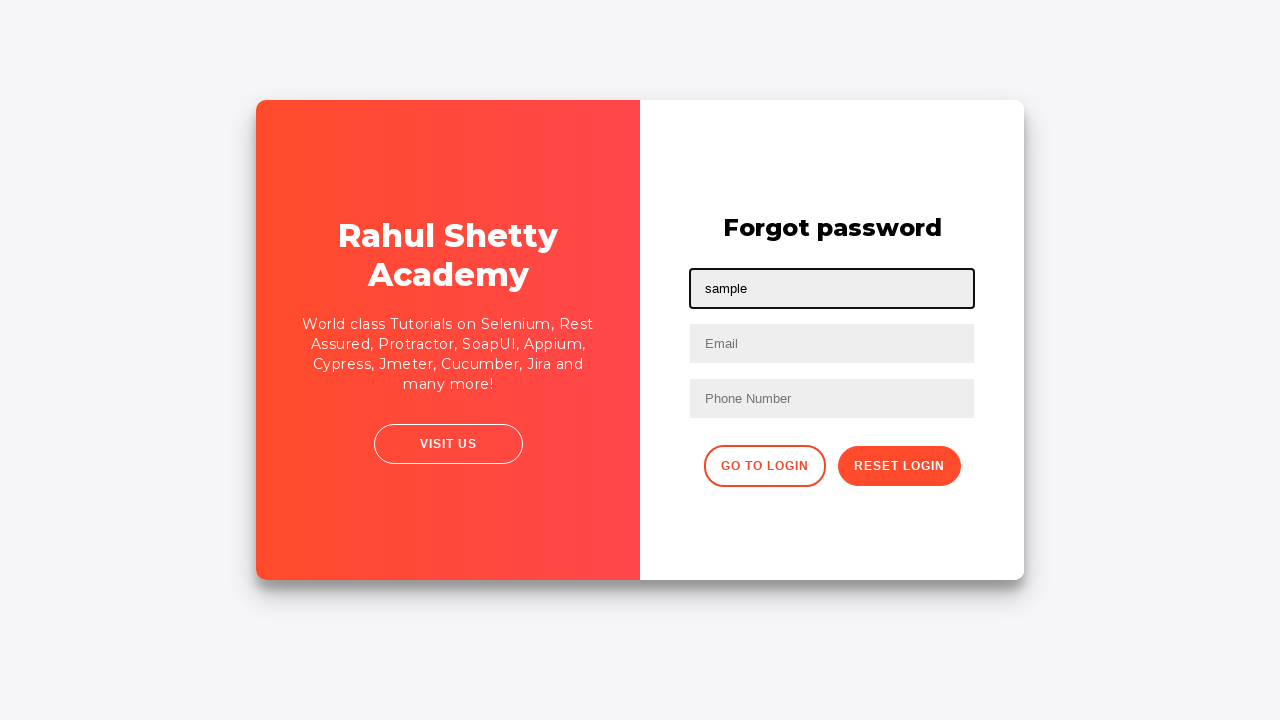

Filled email field with 'practice@gmail.com' in password reset form on //input[@type='text'][2]
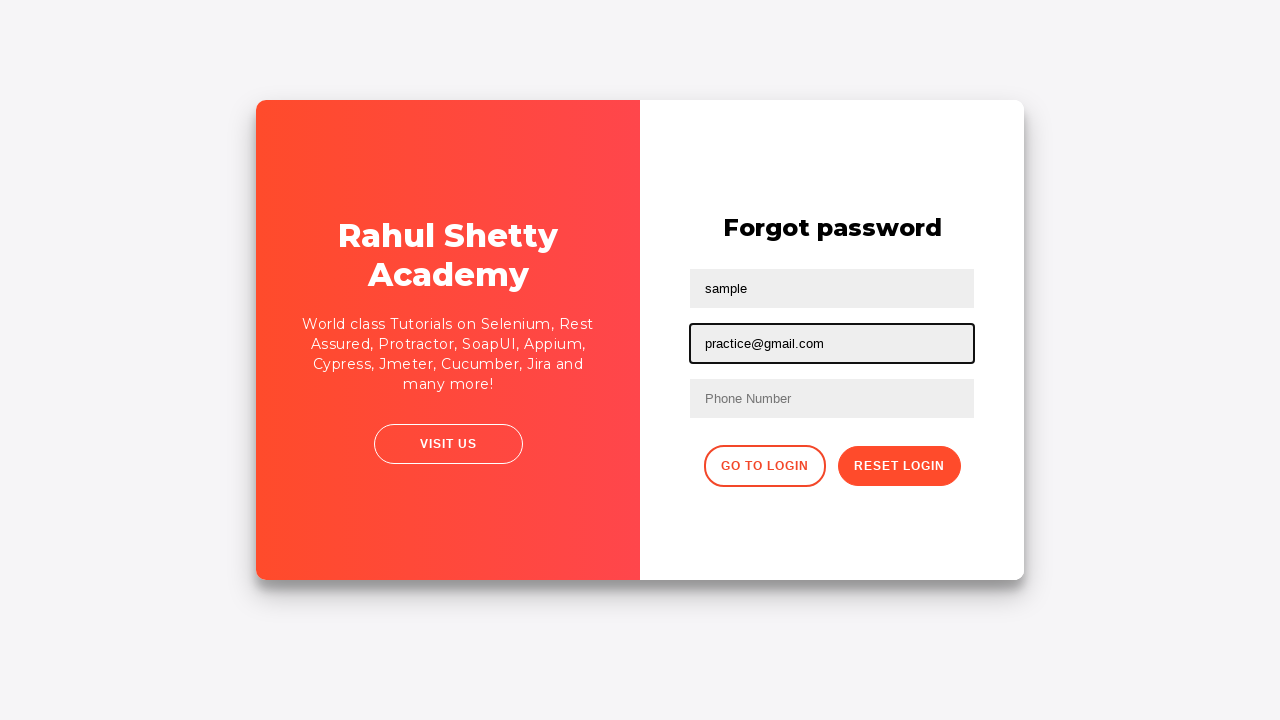

Filled phone number field with '8976543675' in password reset form on input[type='text']:nth-child(4)
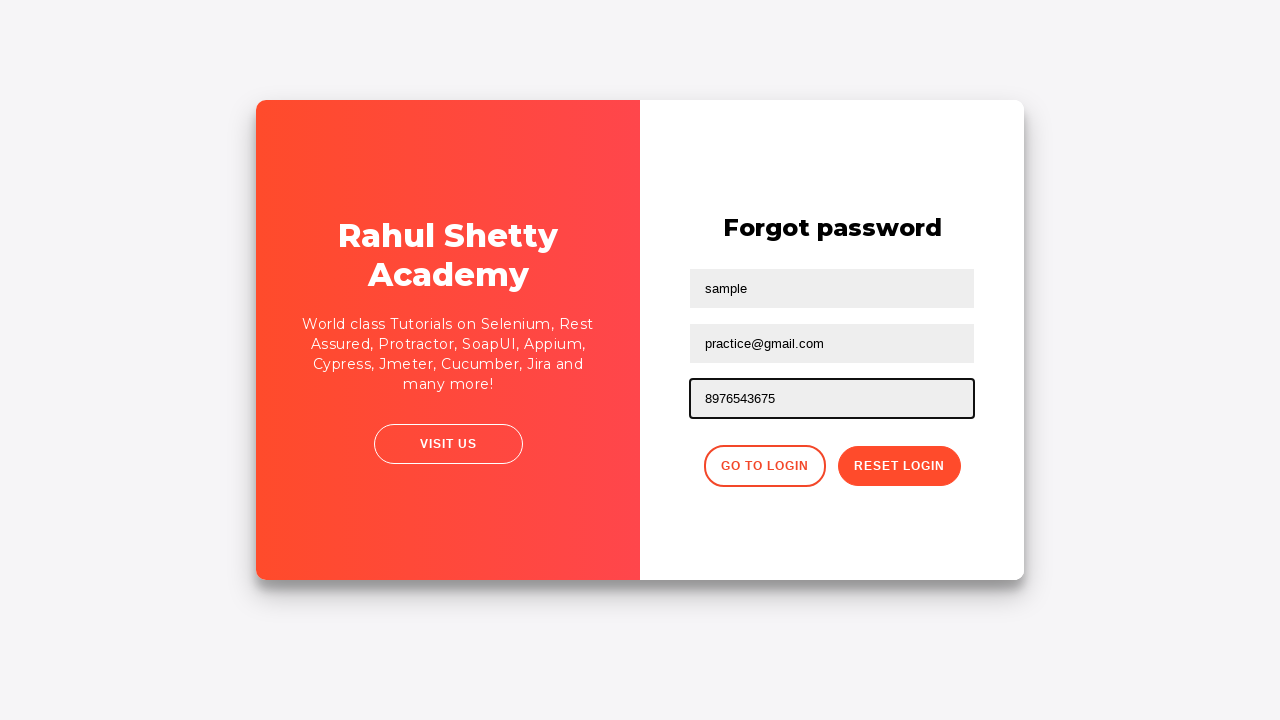

Clicked reset password button to submit form at (899, 466) on button.reset-pwd-btn
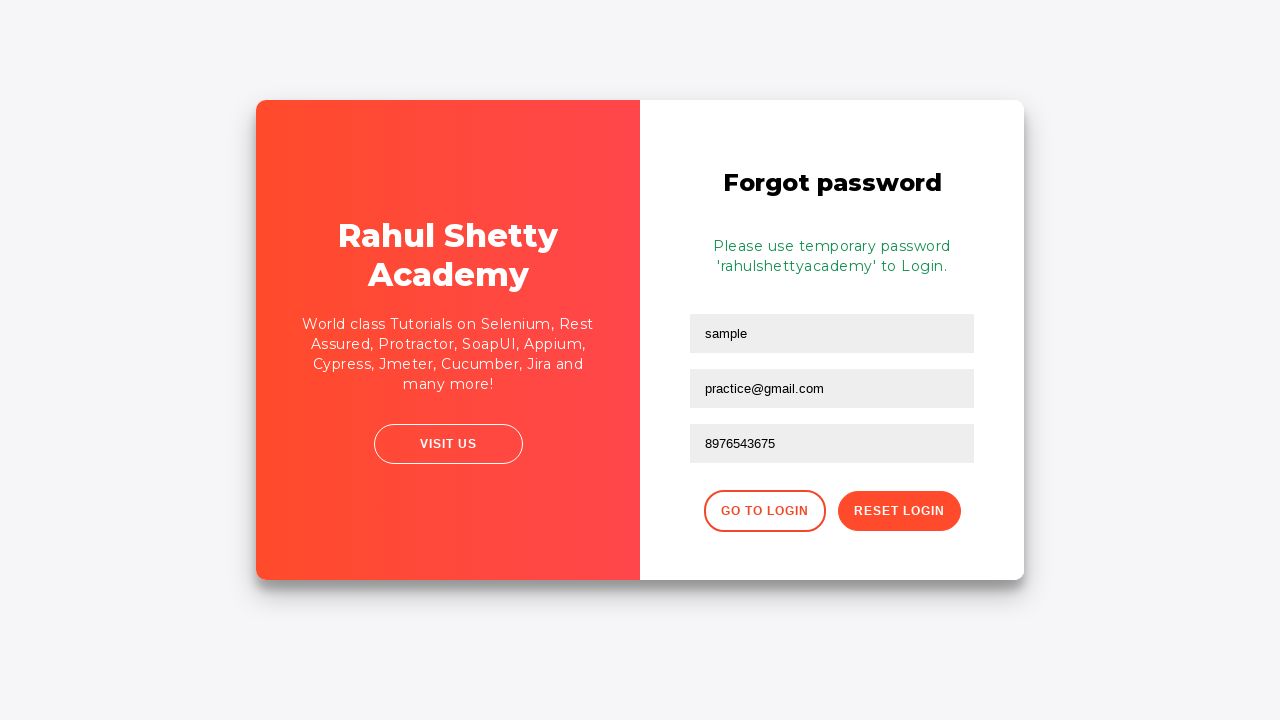

Clicked button to return to login page at (764, 511) on .go-to-login-btn
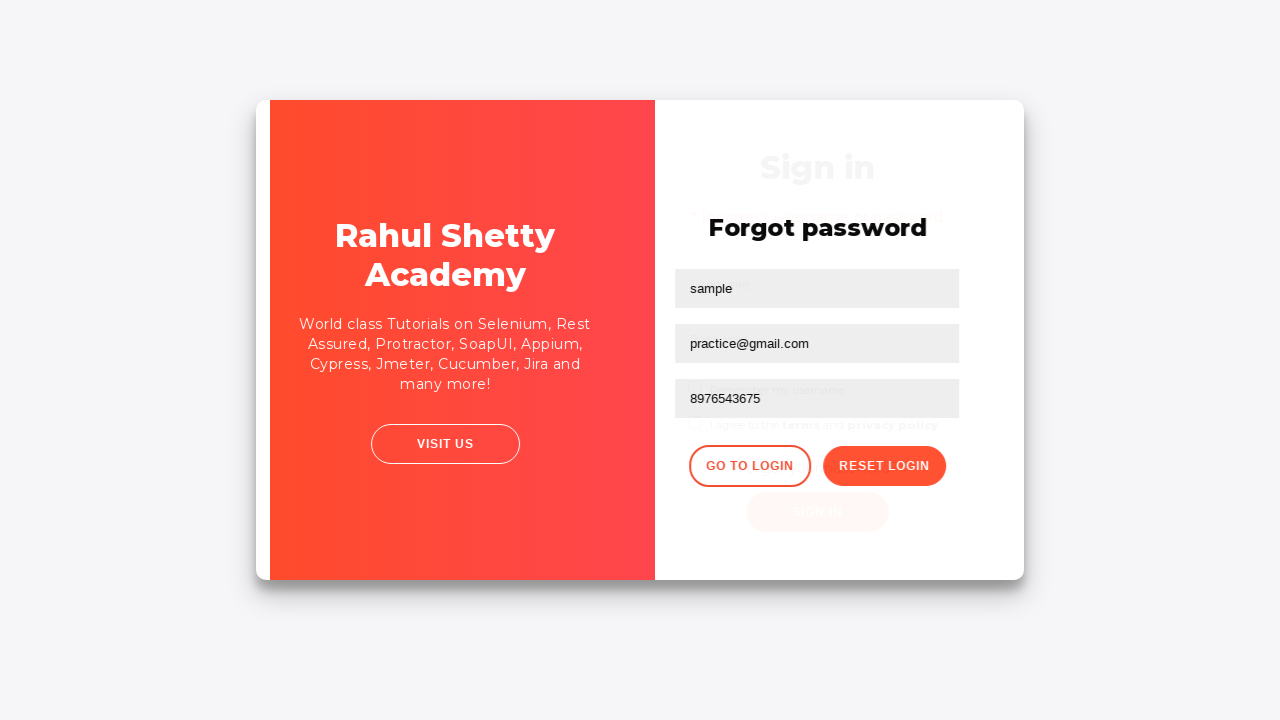

Login form loaded and became visible again
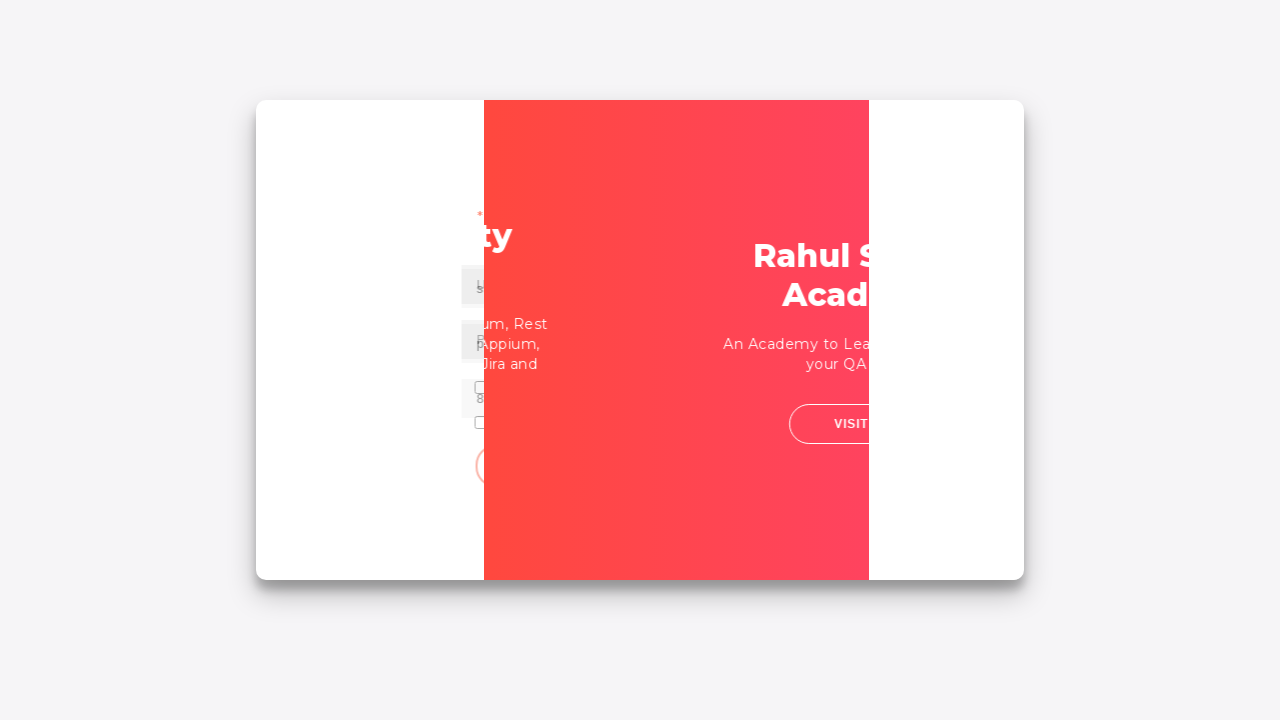

Filled username field with 'sample' on #inputUsername
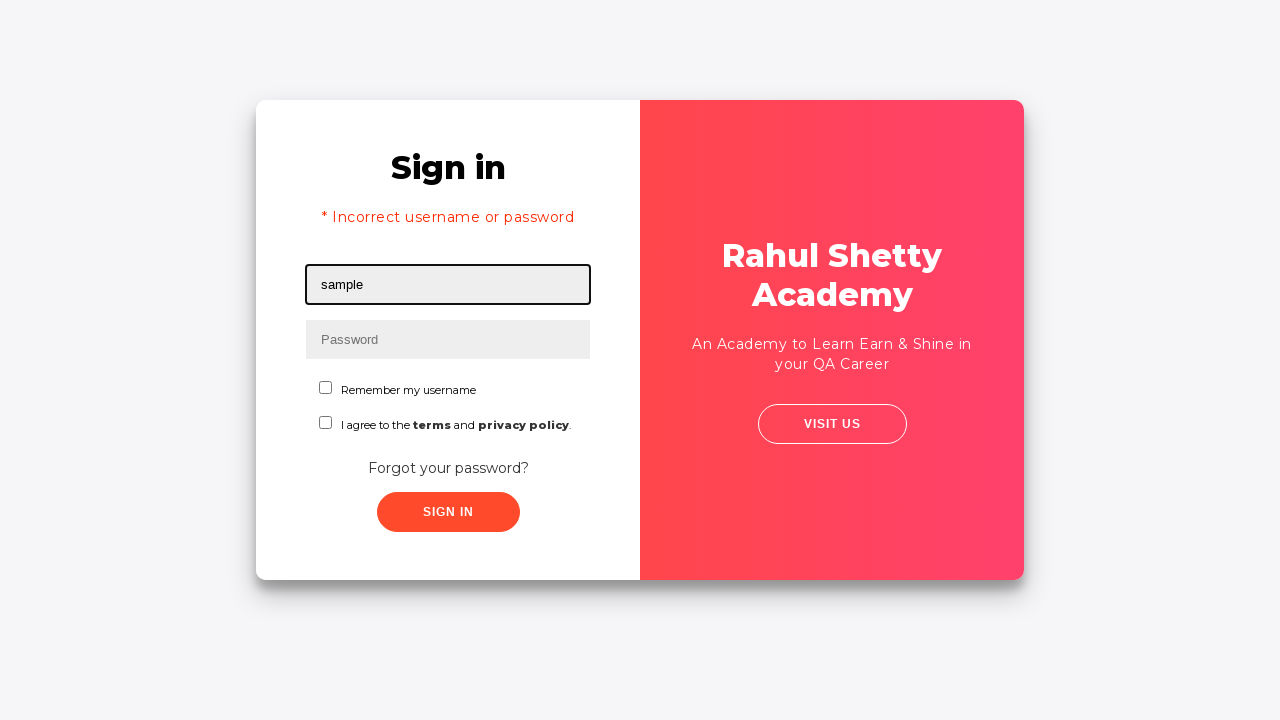

Filled password field with correct password 'rahulshettyacademy' on input[type*='pass']
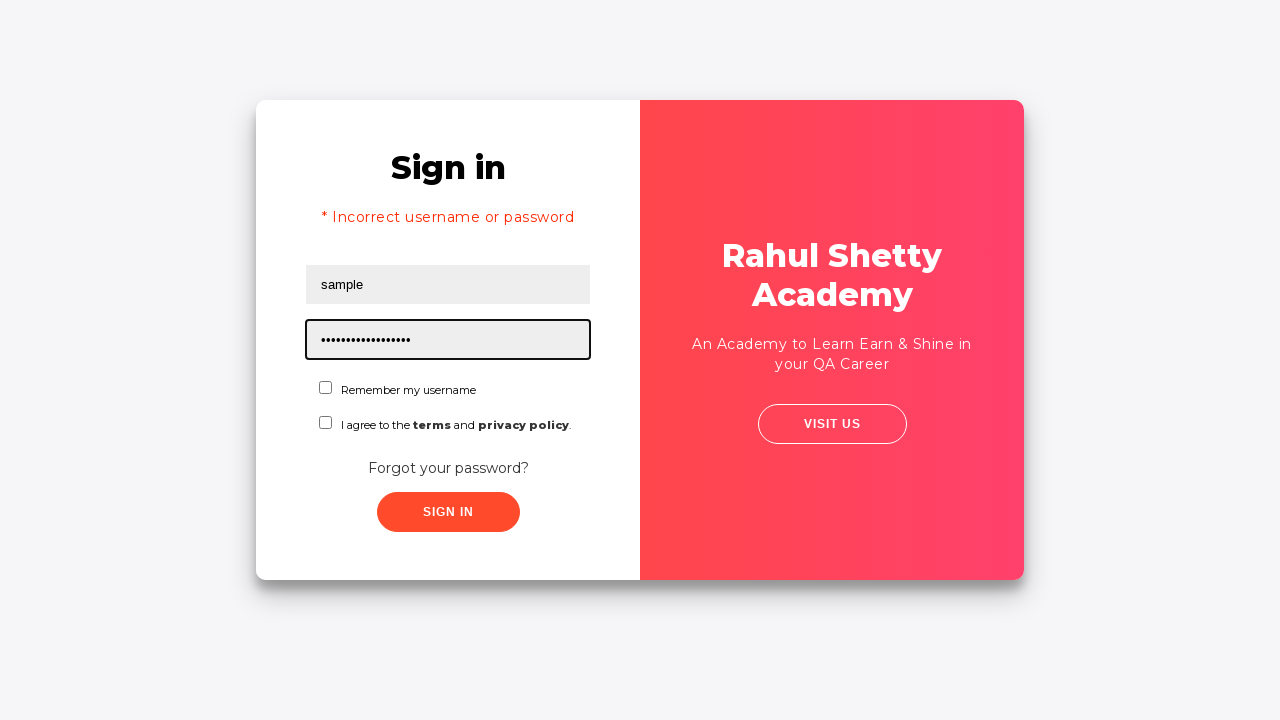

Clicked submit button to log in with correct credentials at (448, 512) on xpath=//button[contains(@class,'submit')]
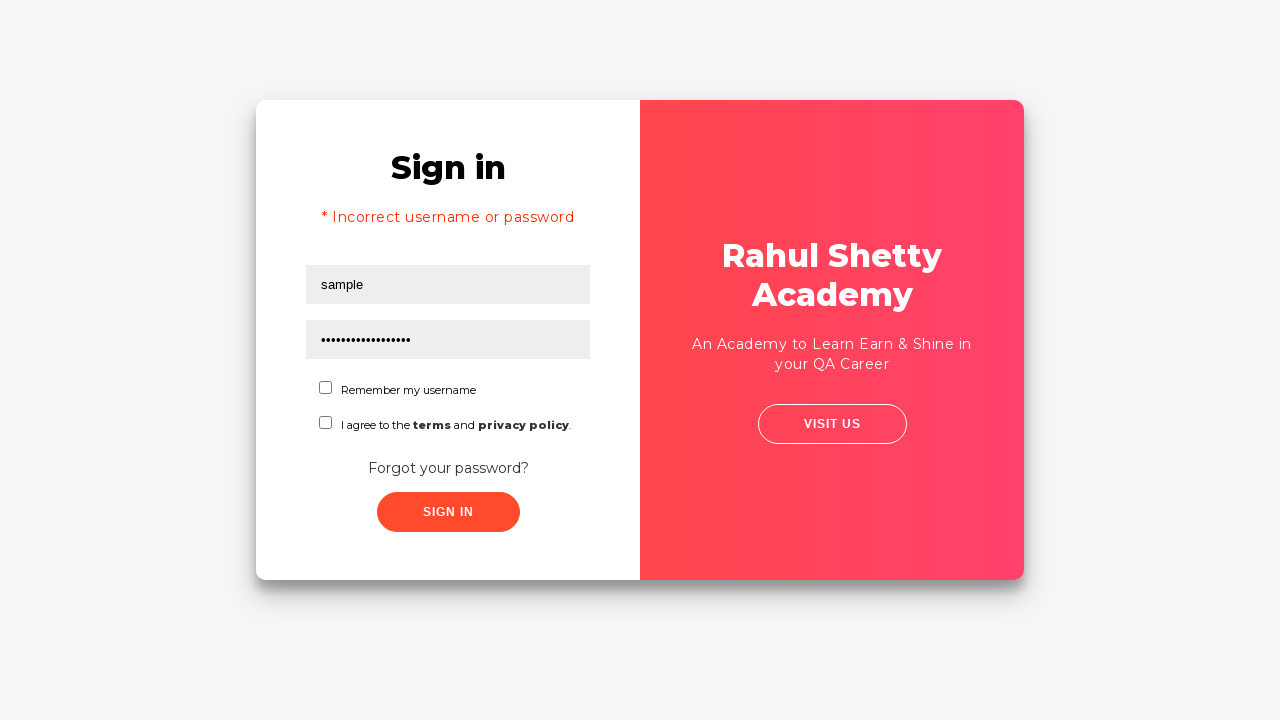

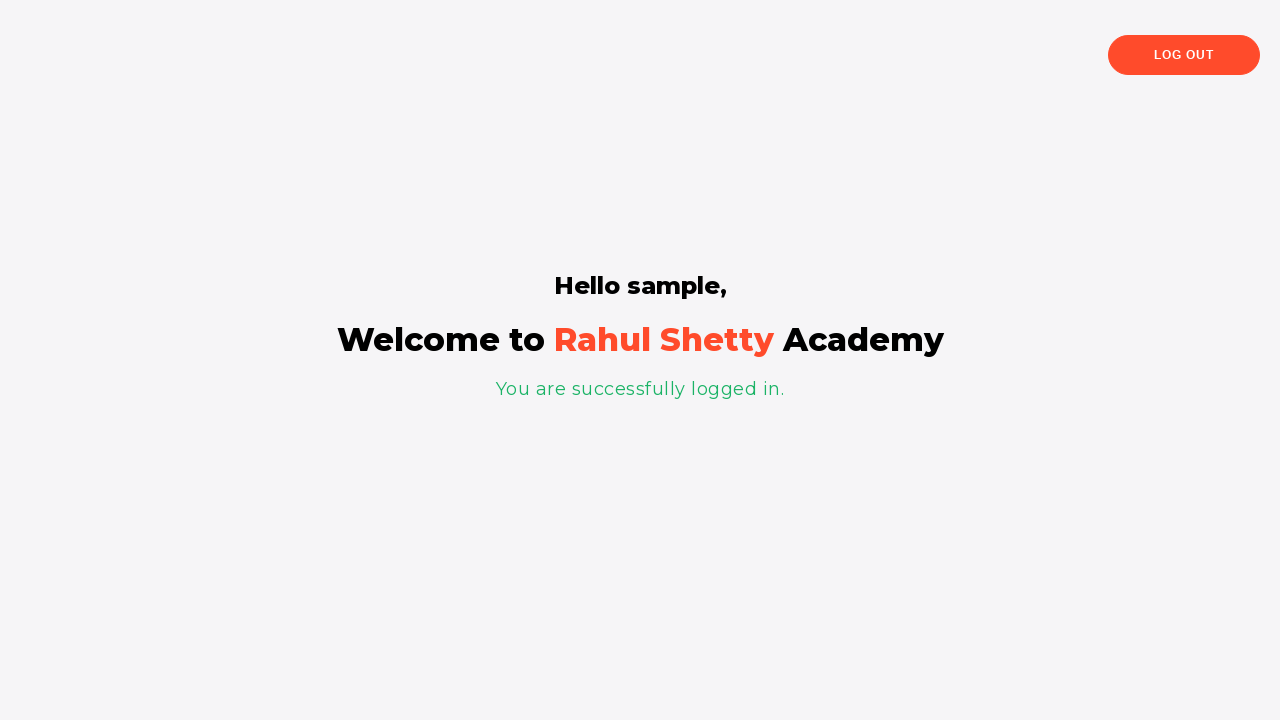